Tests hover functionality by hovering over the first avatar image and verifying that the caption with additional user information appears.

Starting URL: http://the-internet.herokuapp.com/hovers

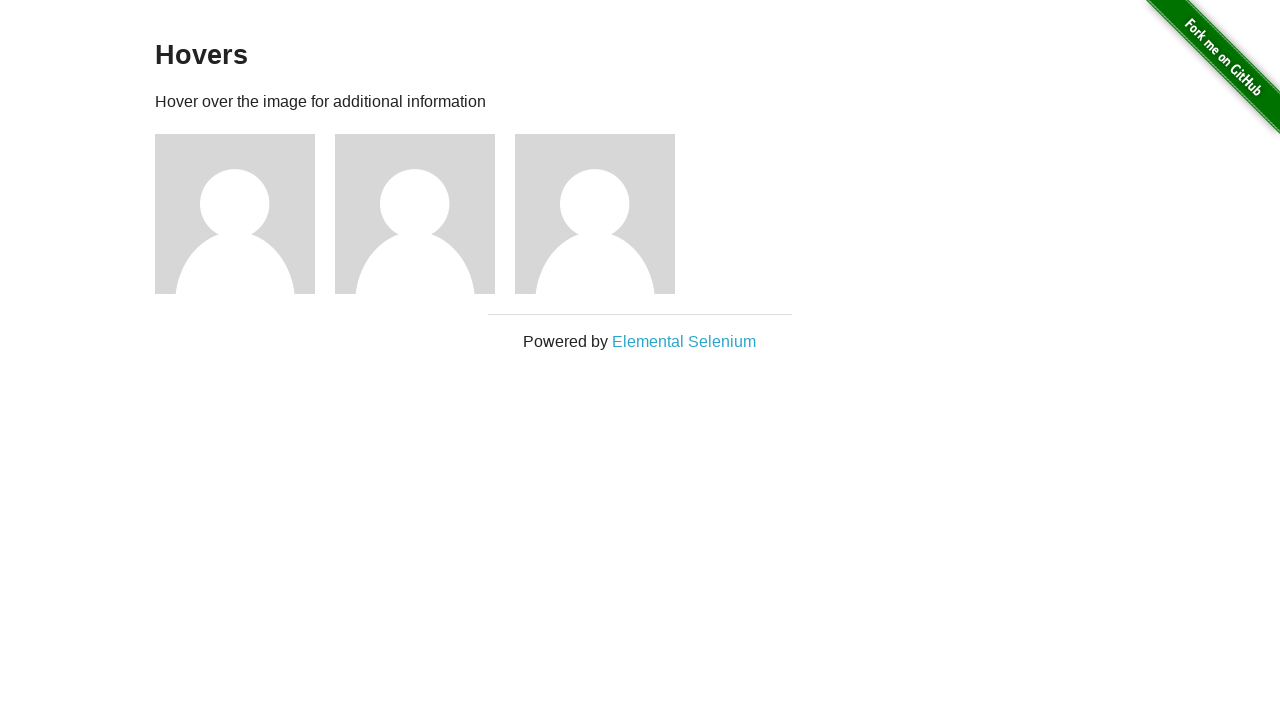

Located the first avatar element
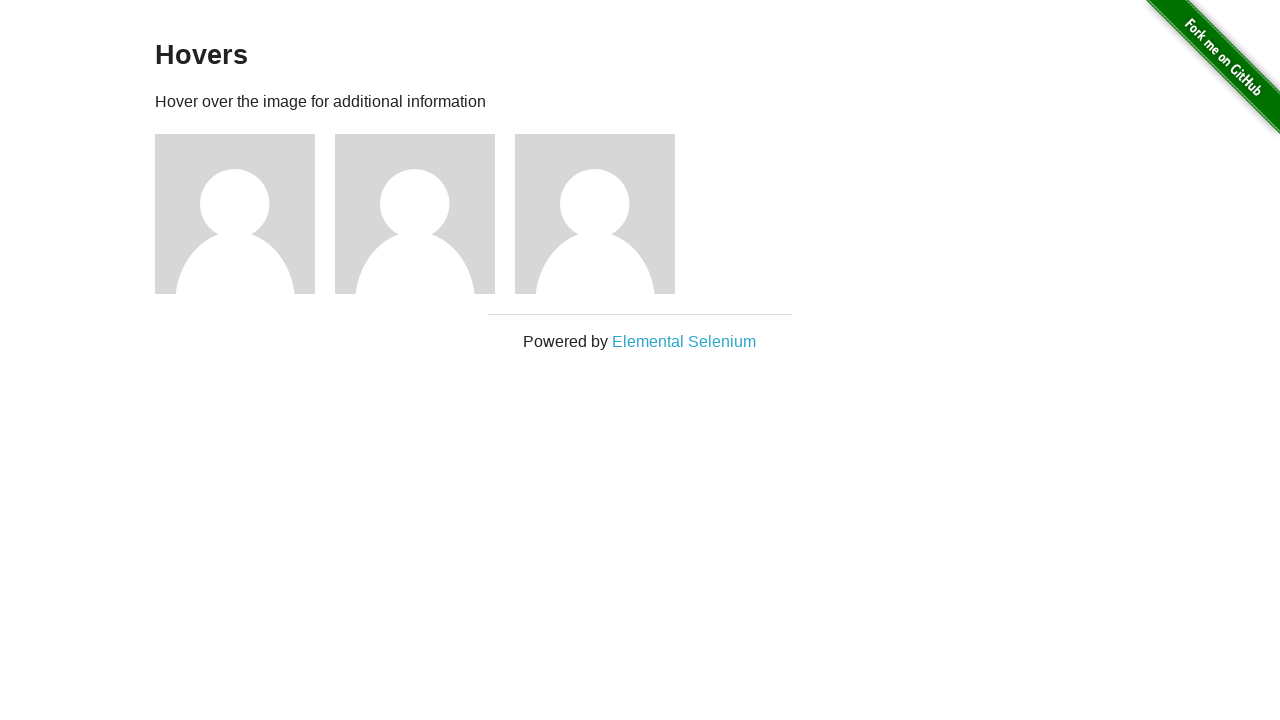

Hovered over the first avatar to trigger caption display at (245, 214) on .figure >> nth=0
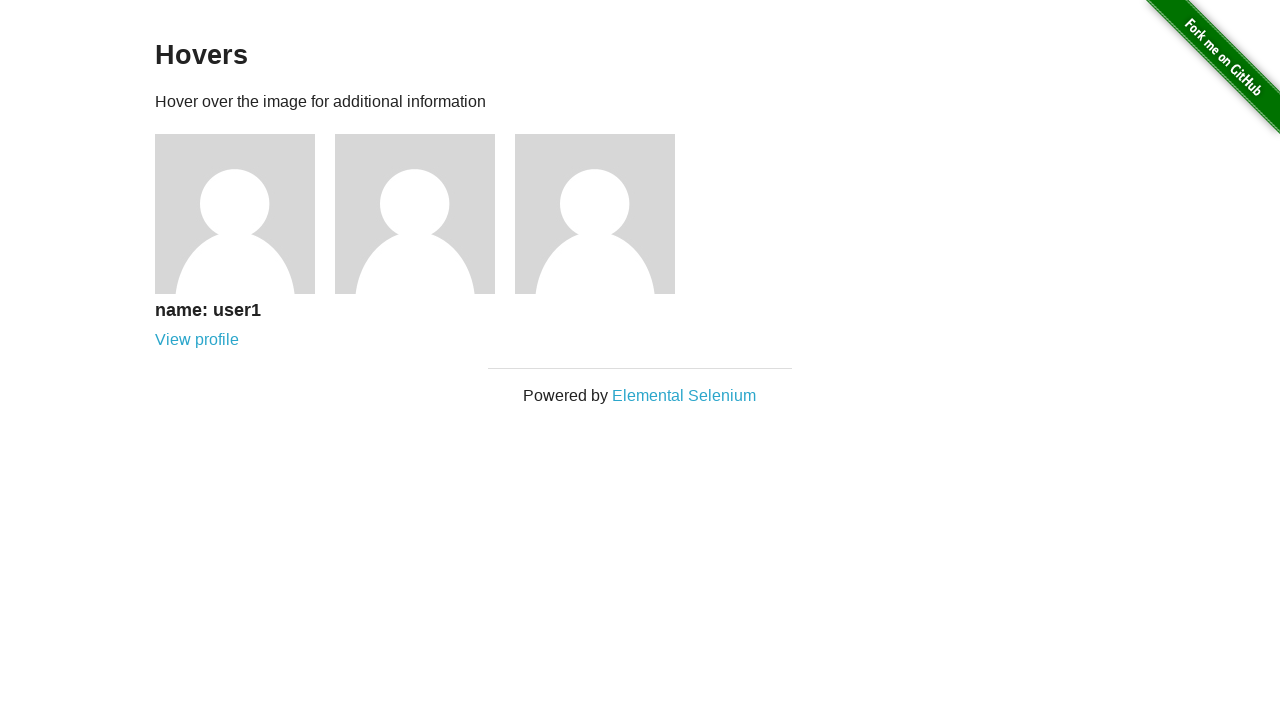

Located the caption element
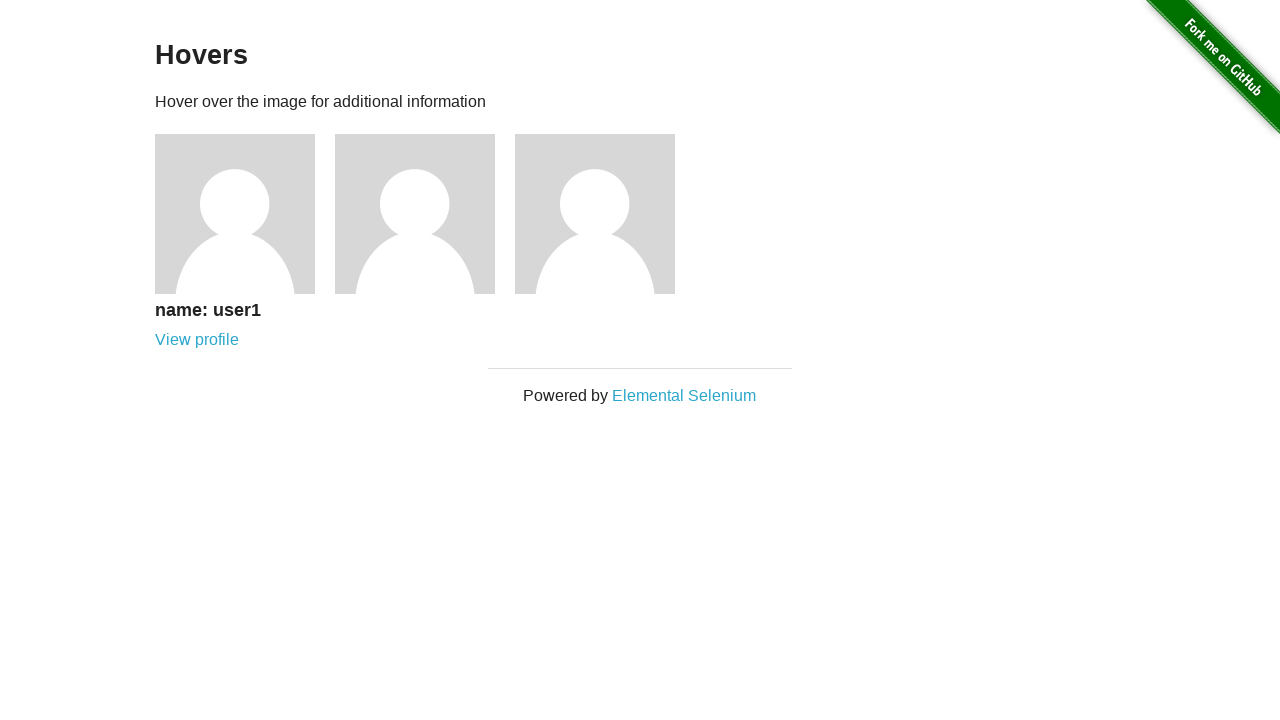

Verified that the caption with user information is visible on hover
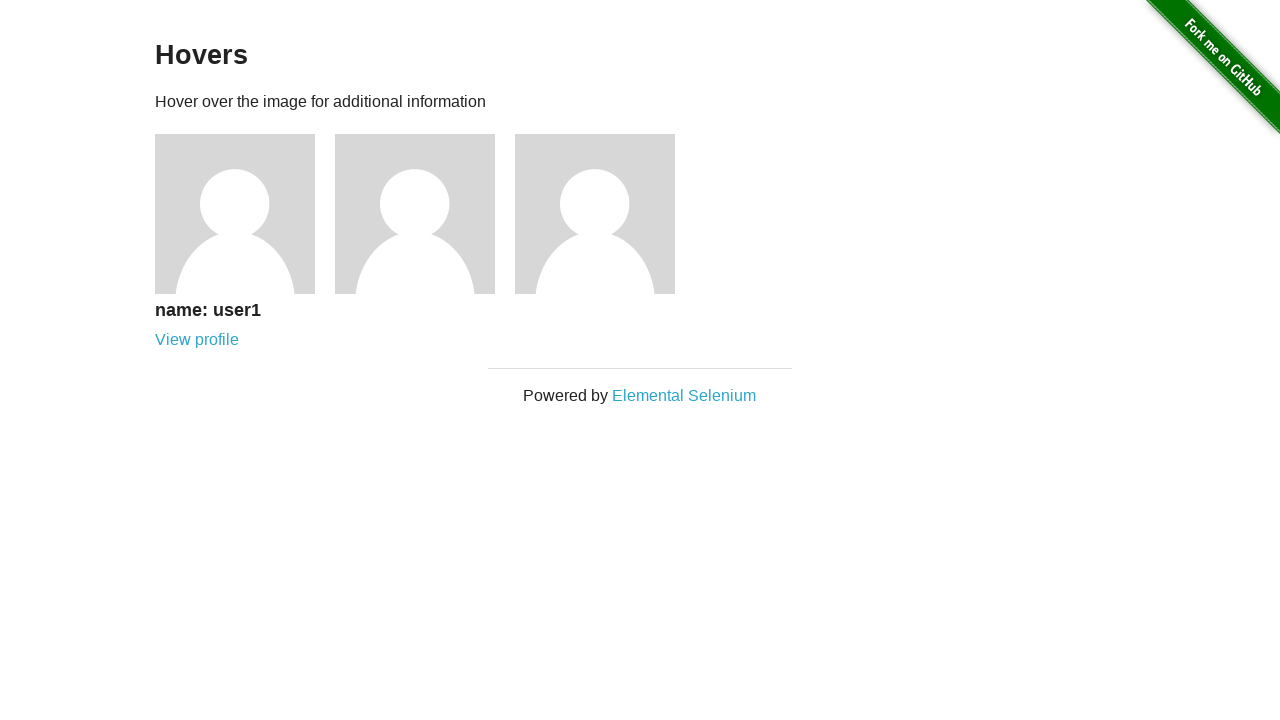

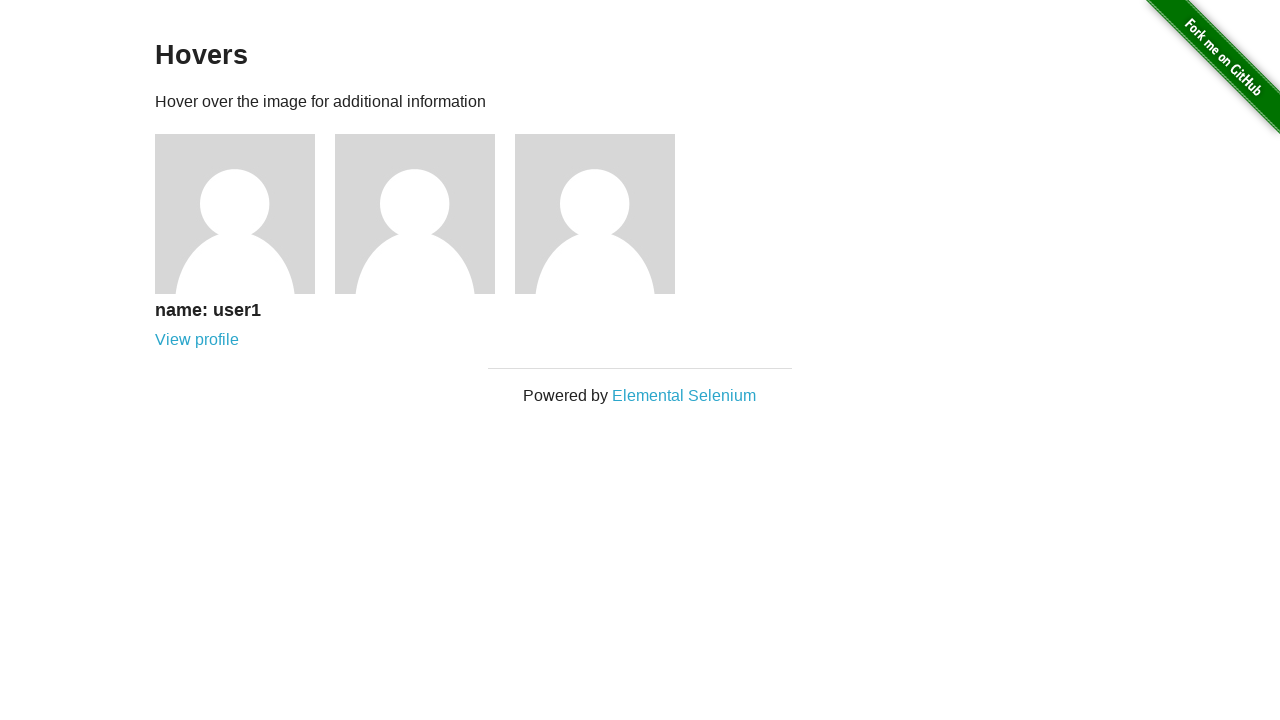